Tests the search functionality by searching for a programming language name and verifying that results contain the search term

Starting URL: https://www.99-bottles-of-beer.net/

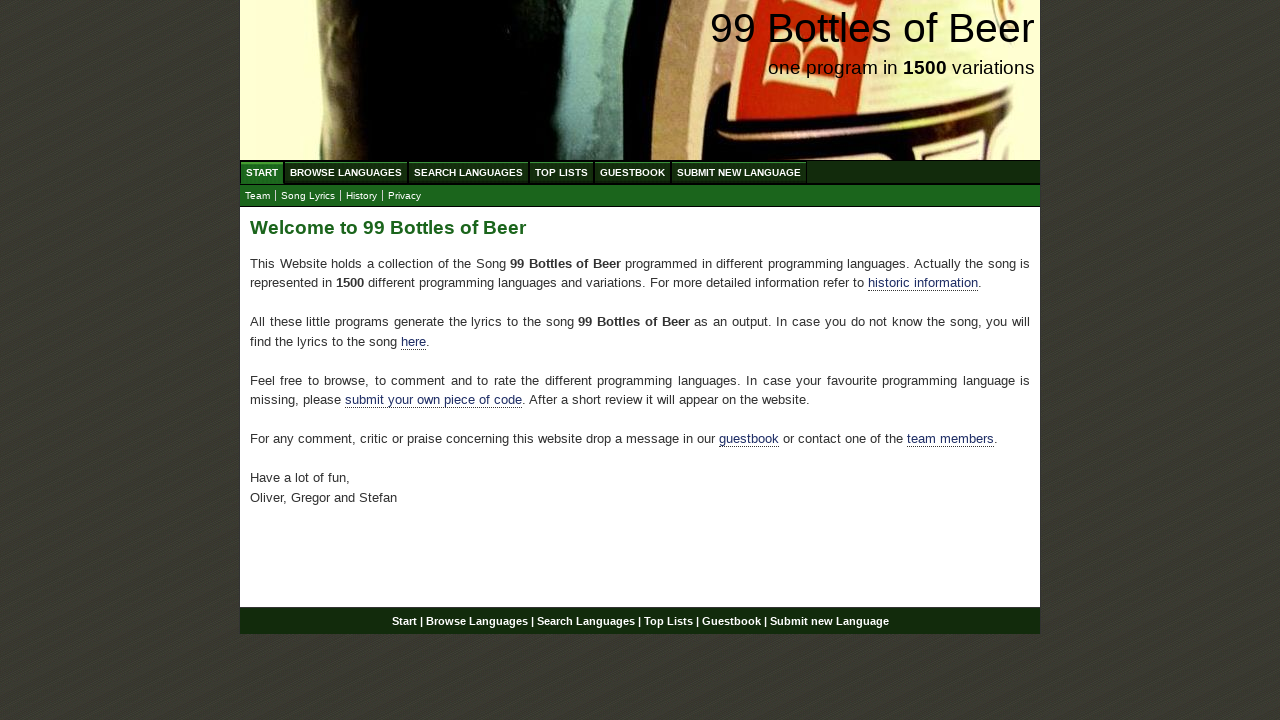

Clicked on Search Languages menu at (468, 172) on xpath=//ul[@id='menu']/li/a[@href='/search.html']
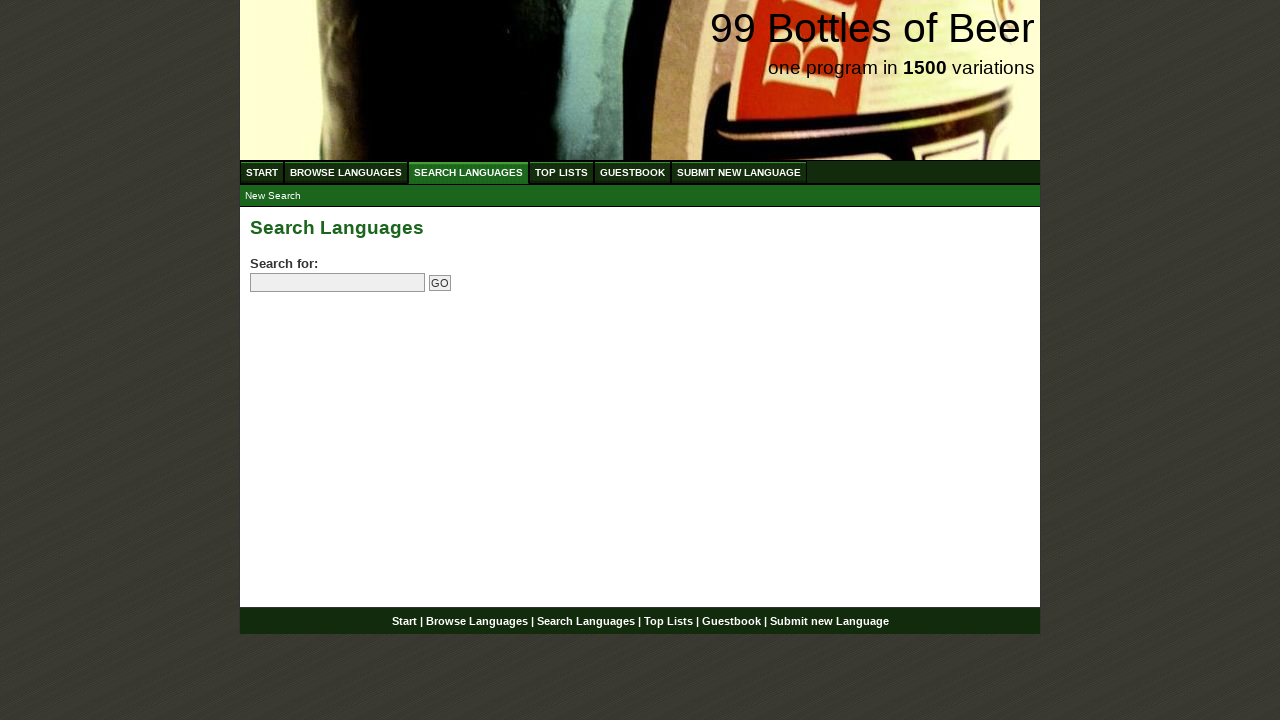

Clicked on the search field at (338, 283) on input[name='search']
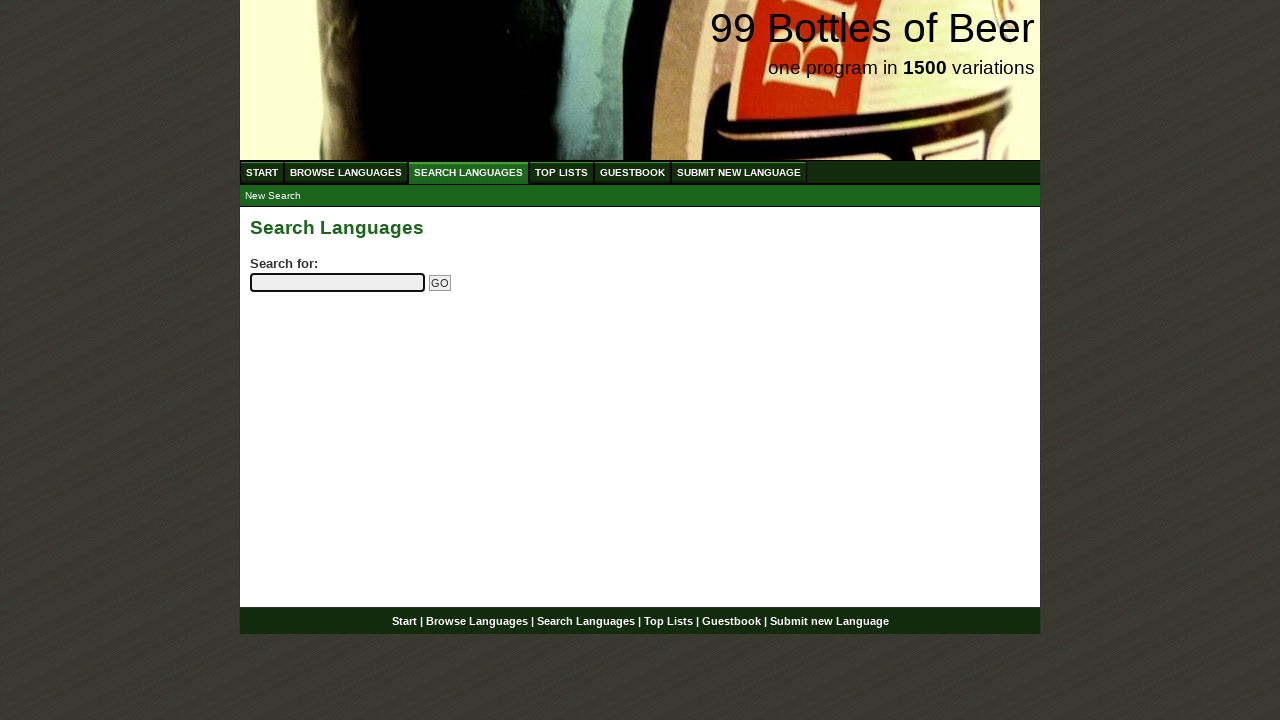

Filled search field with 'python' on input[name='search']
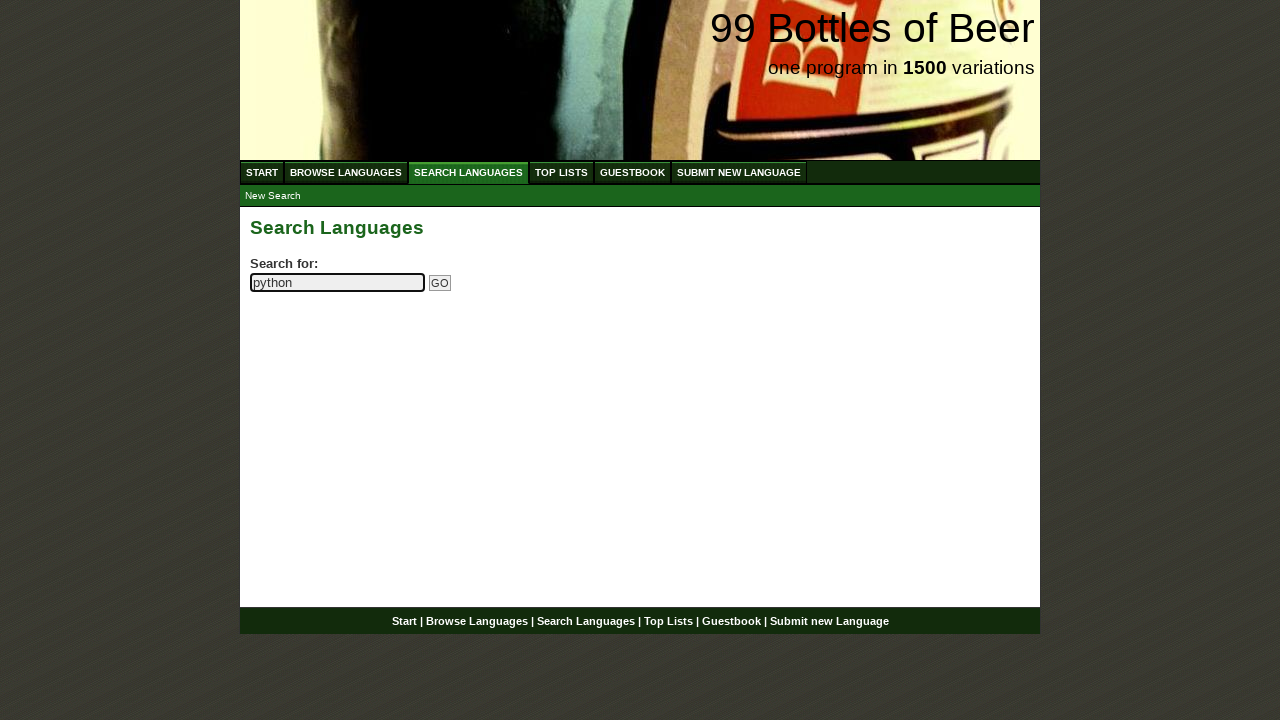

Clicked the Go button to submit search at (440, 283) on input[name='submitsearch']
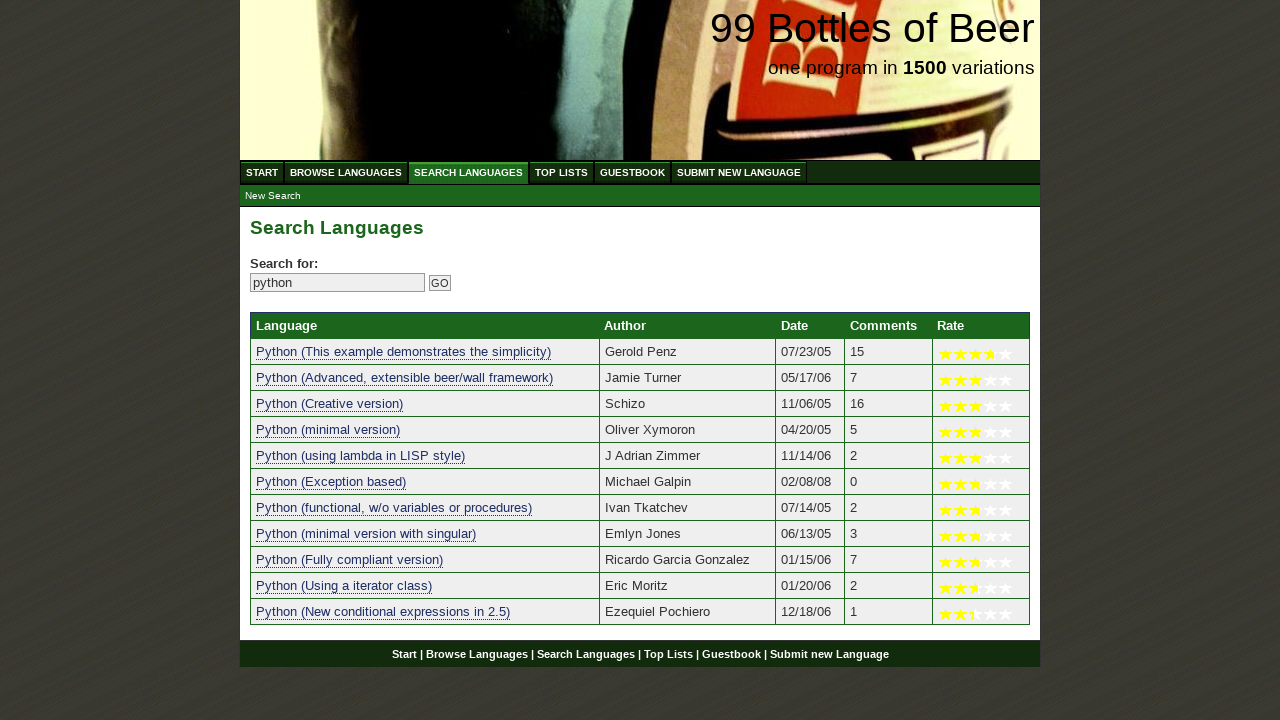

Search results table loaded successfully
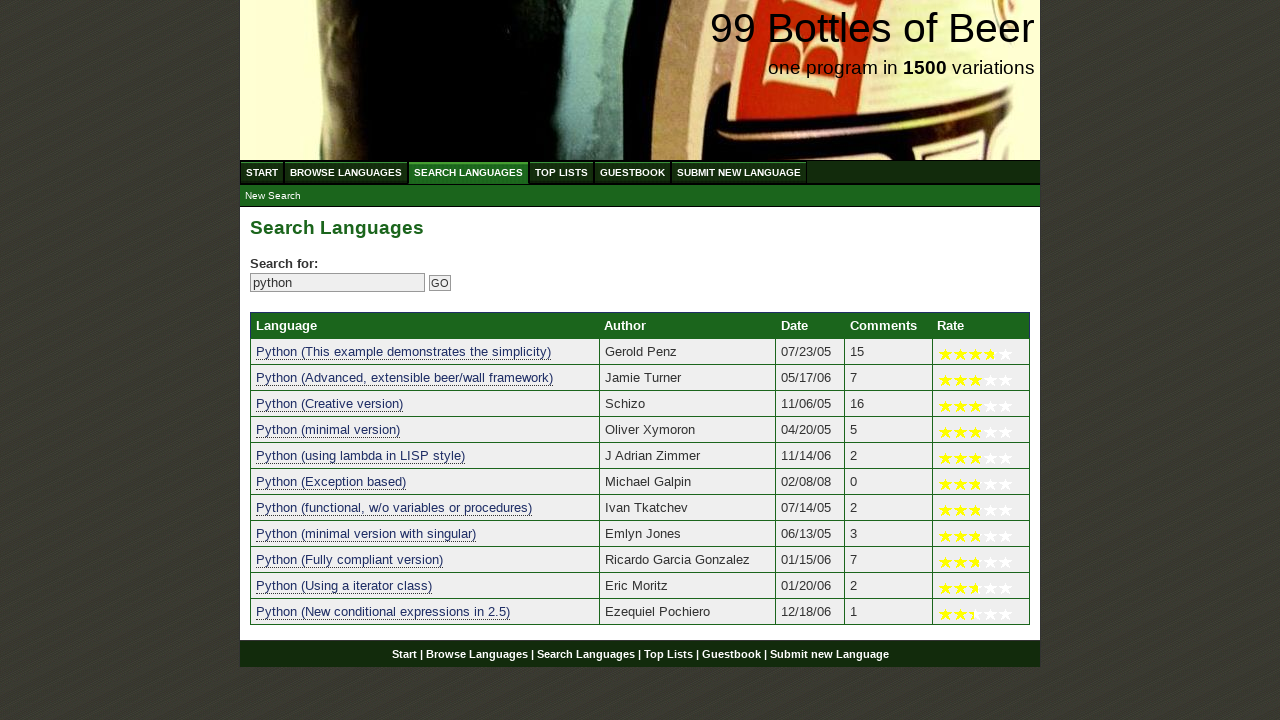

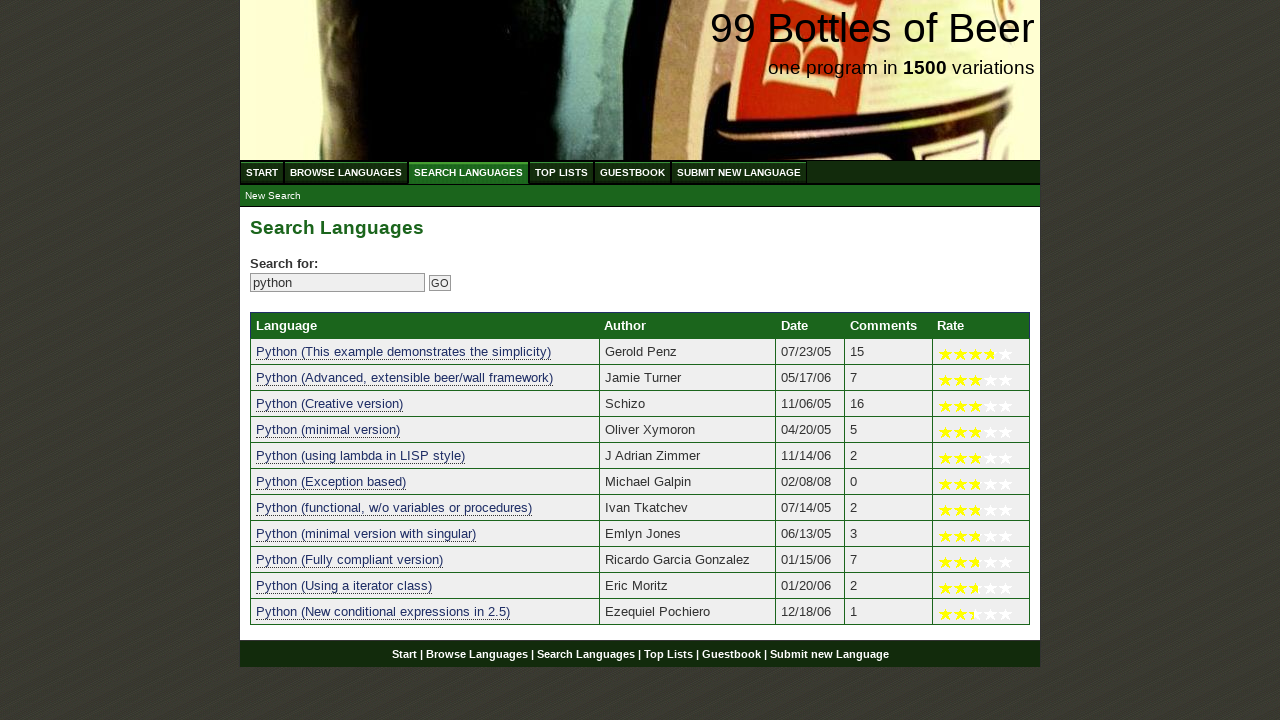